Tests a registration form by filling in first name, last name, and email fields, submitting the form, and verifying the success message is displayed.

Starting URL: http://suninjuly.github.io/registration1.html

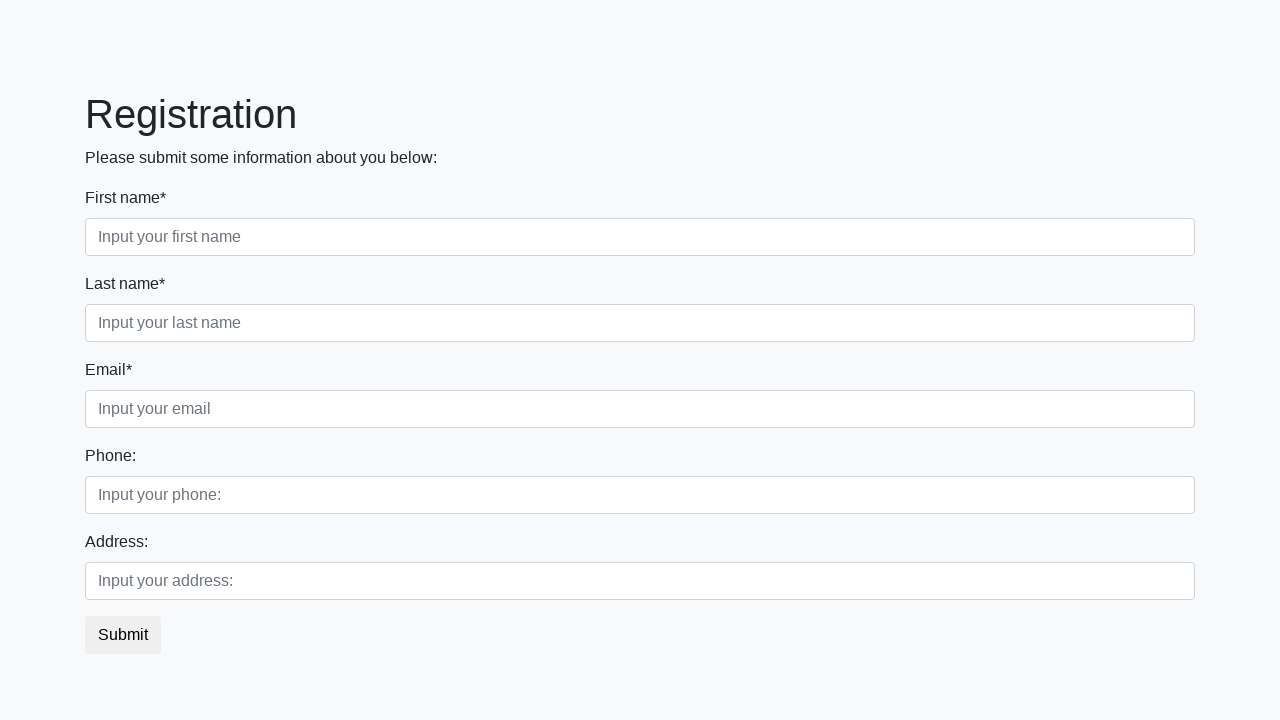

Filled first name field with 'Ivan' on .first_block .form-group.first_class .form-control.first
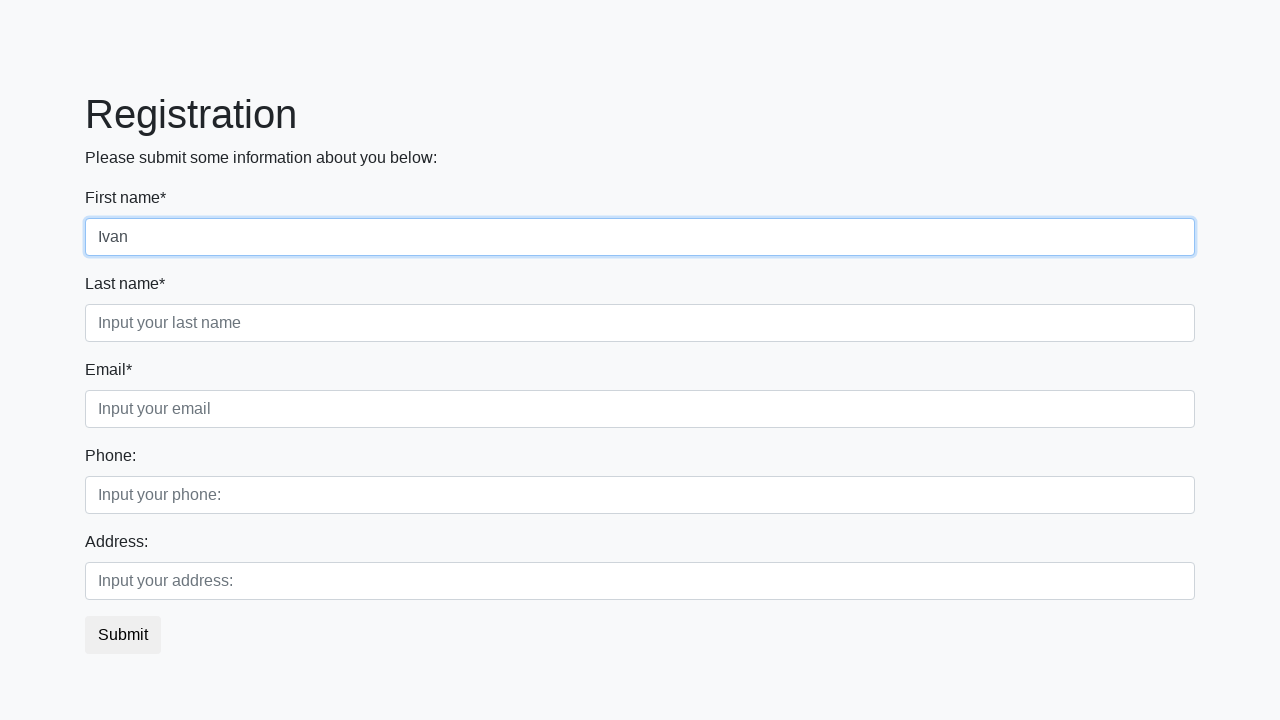

Filled last name field with 'Petrov' on .first_block .form-group.second_class .form-control.second
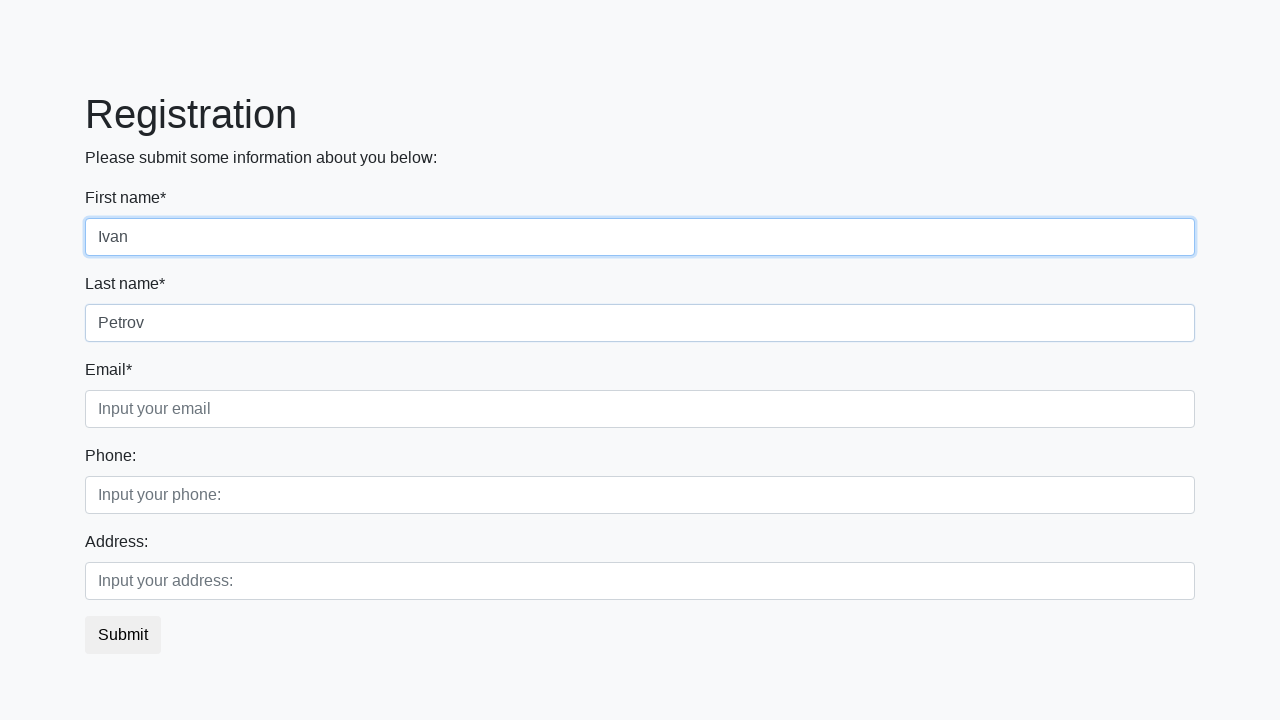

Filled email field with 'test@mail.ru' on .first_block .form-group.third_class .form-control.third
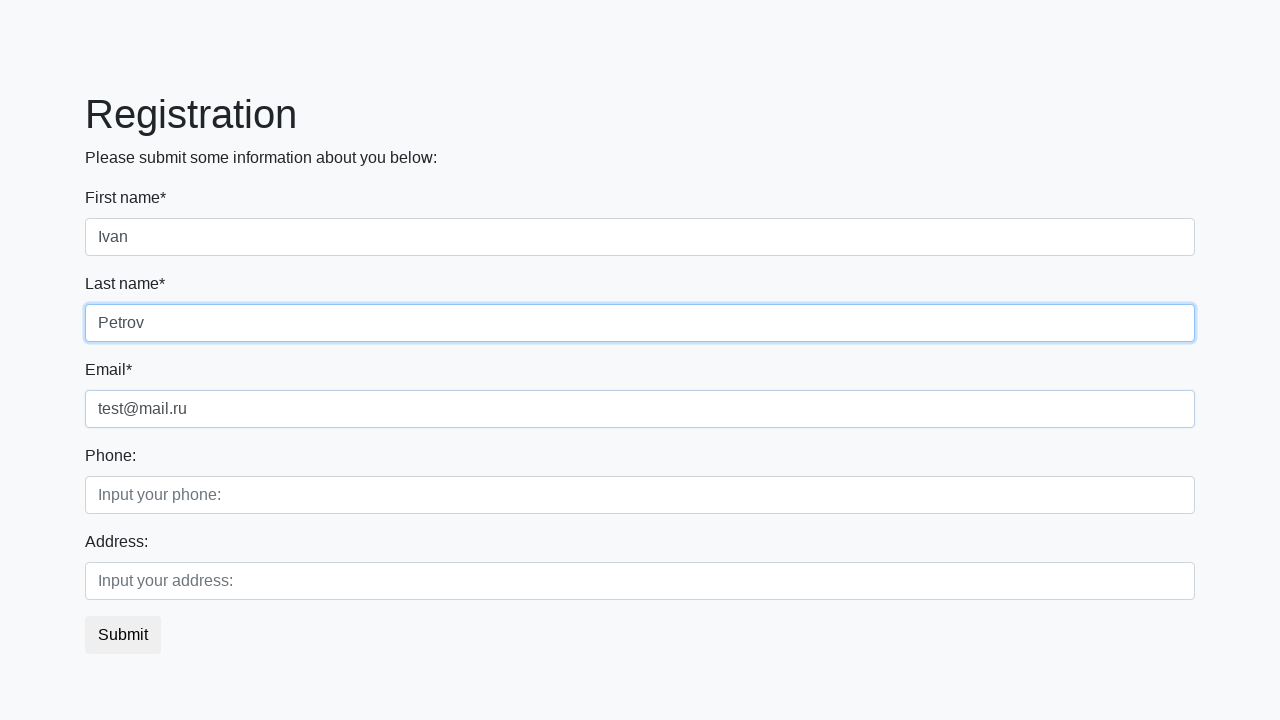

Clicked submit button to register at (123, 635) on button.btn
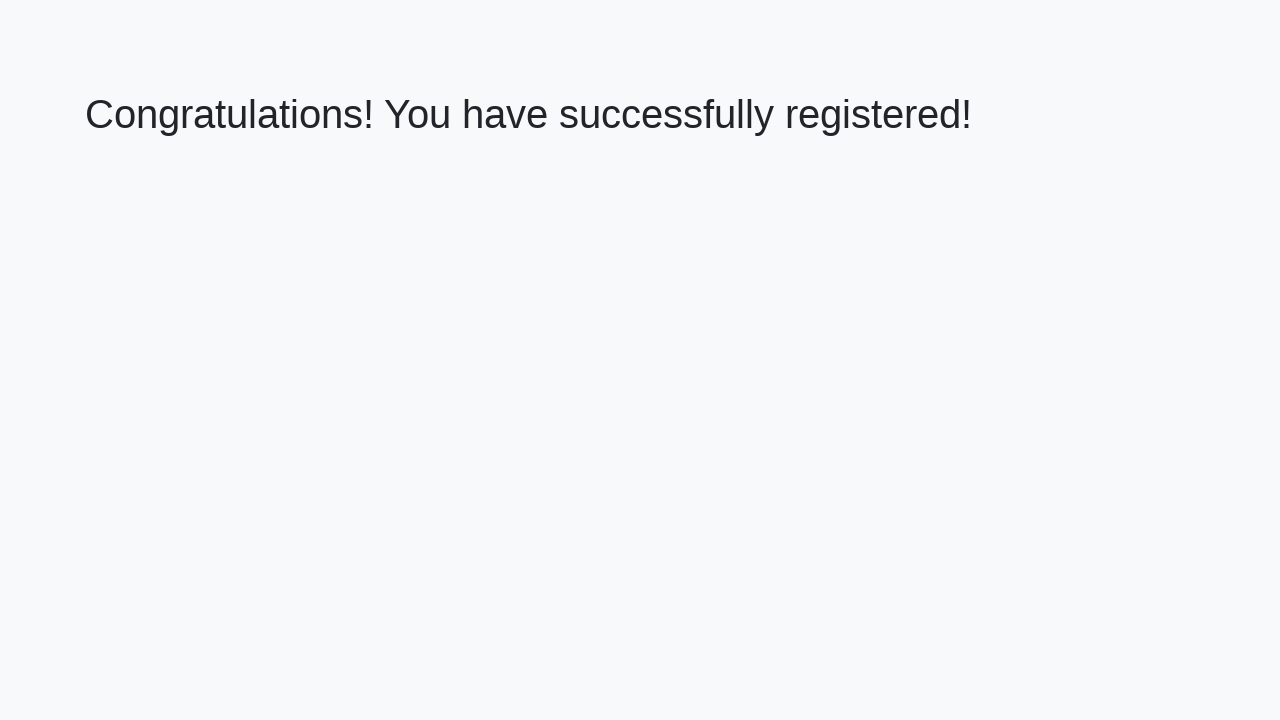

Success message heading loaded
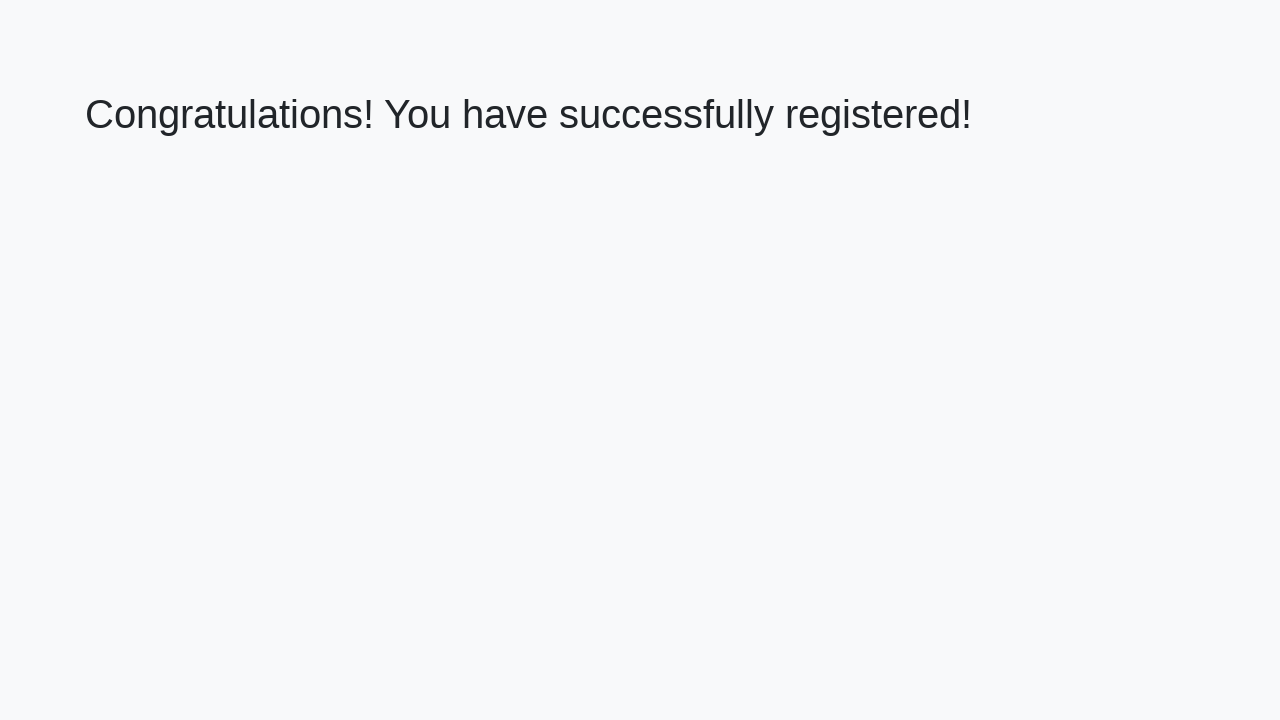

Retrieved success message text
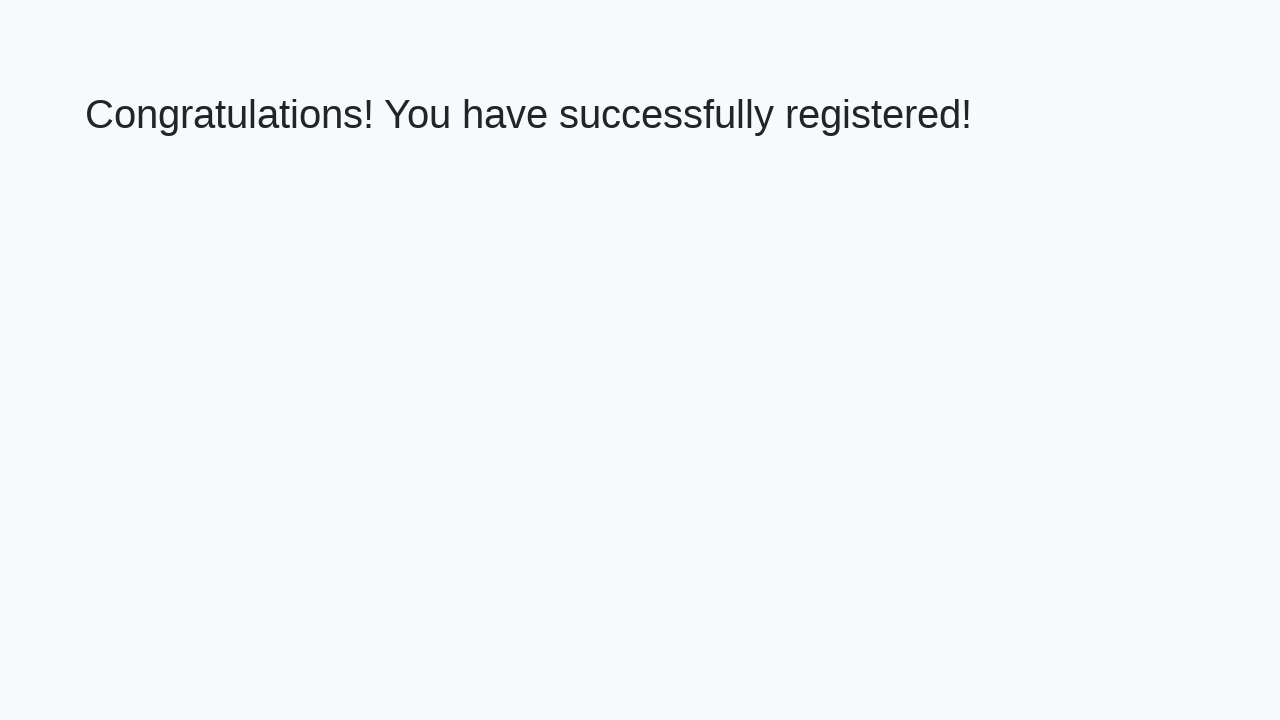

Verified success message: 'Congratulations! You have successfully registered!'
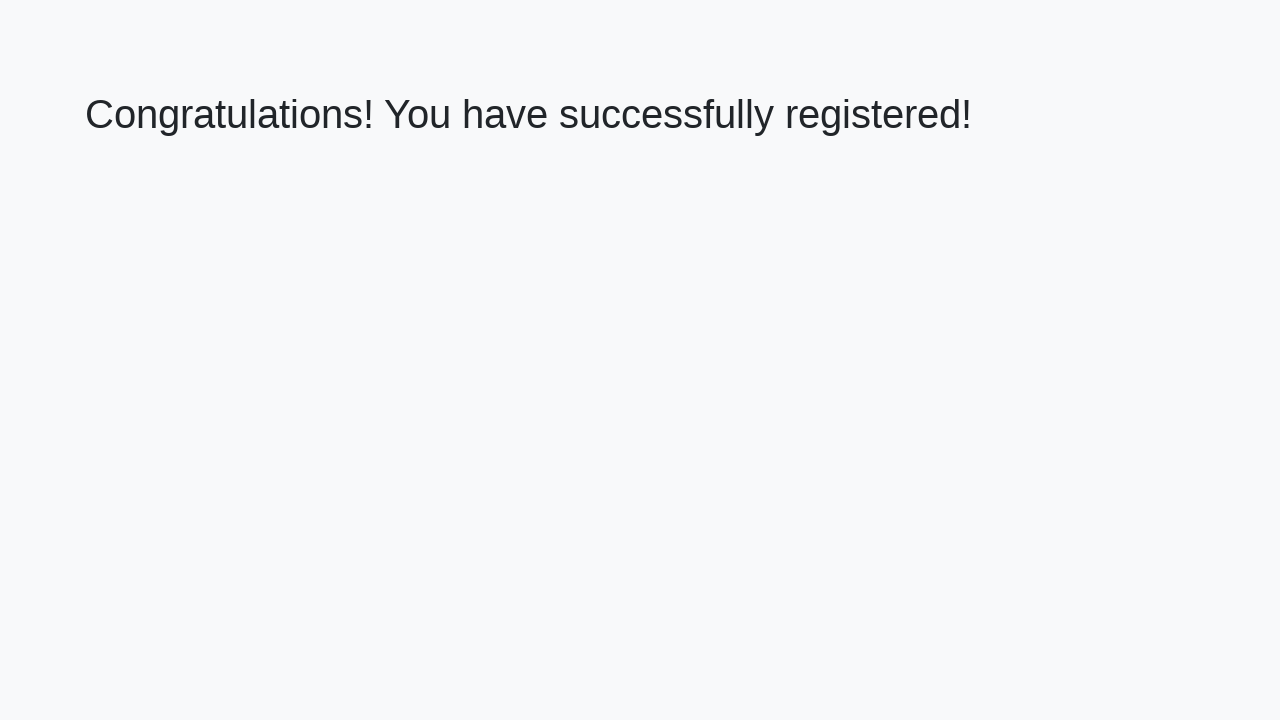

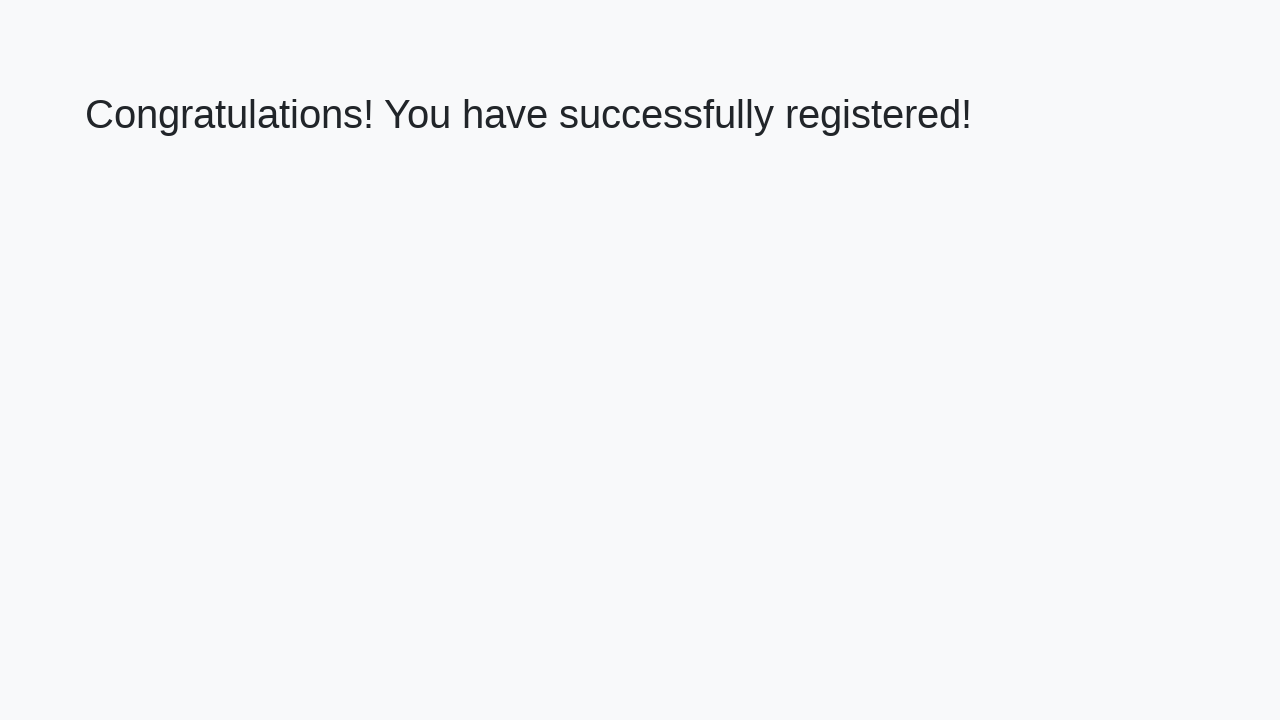